Tests a math challenge form by reading a value from an element's attribute, calculating a mathematical function, filling in the answer, checking checkboxes, and submitting the form

Starting URL: http://suninjuly.github.io/get_attribute.html

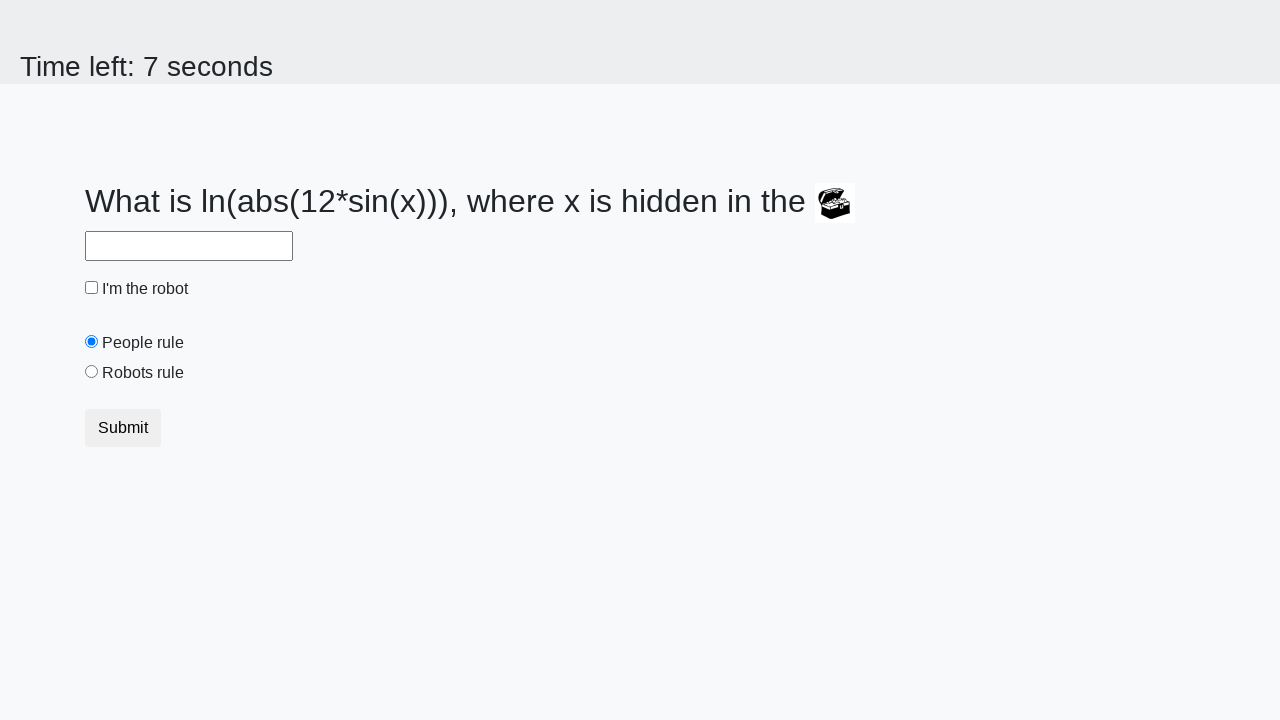

Retrieved 'valuex' attribute from treasure element
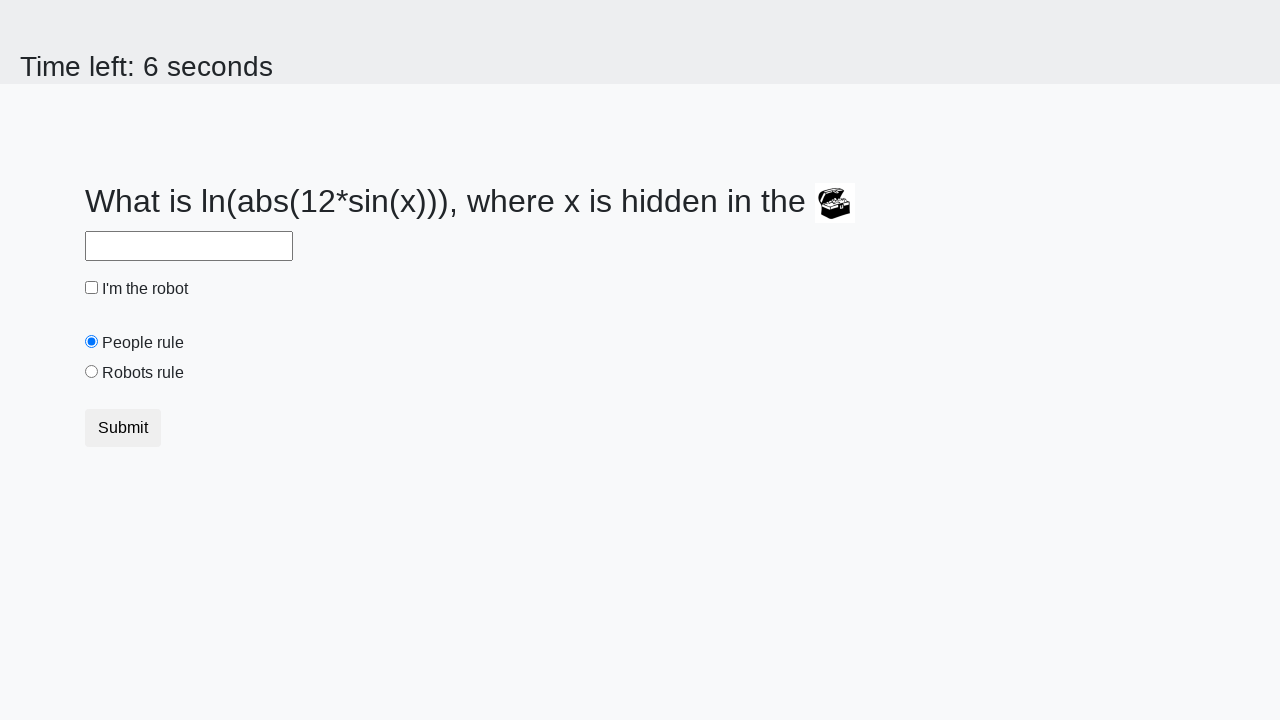

Calculated math function result: 1.7417353087181056
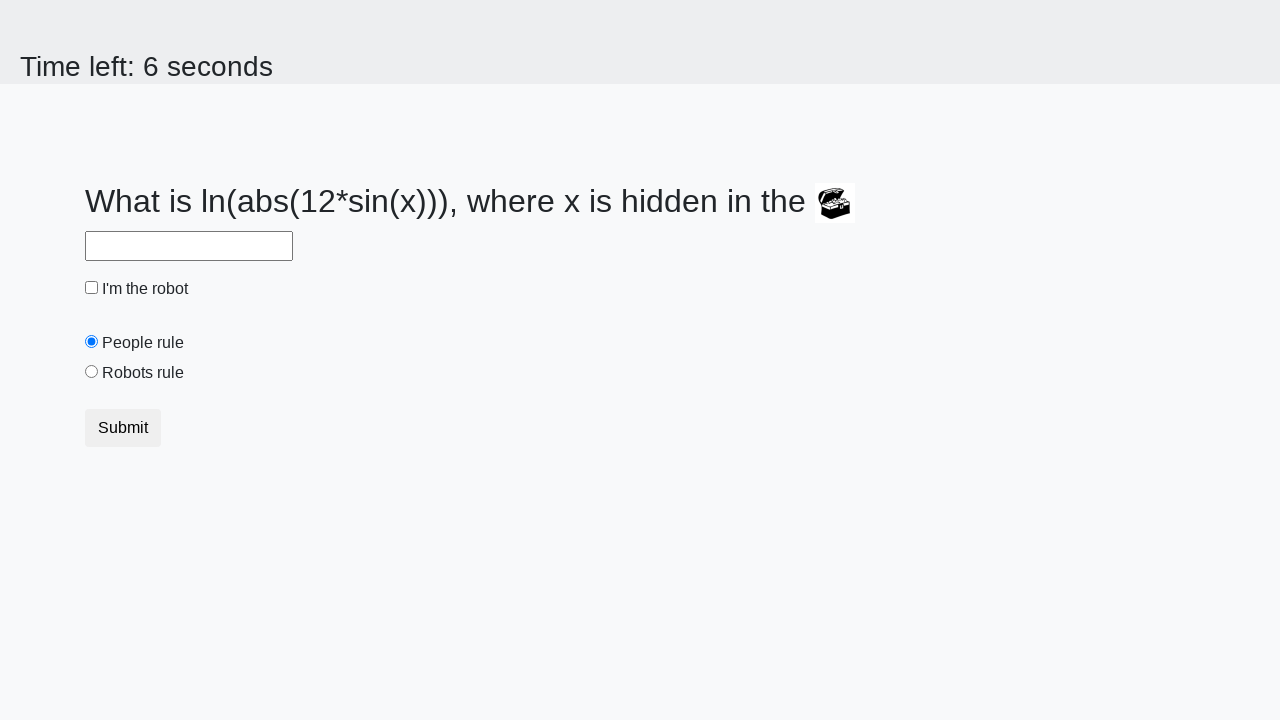

Filled answer field with calculated value on #answer
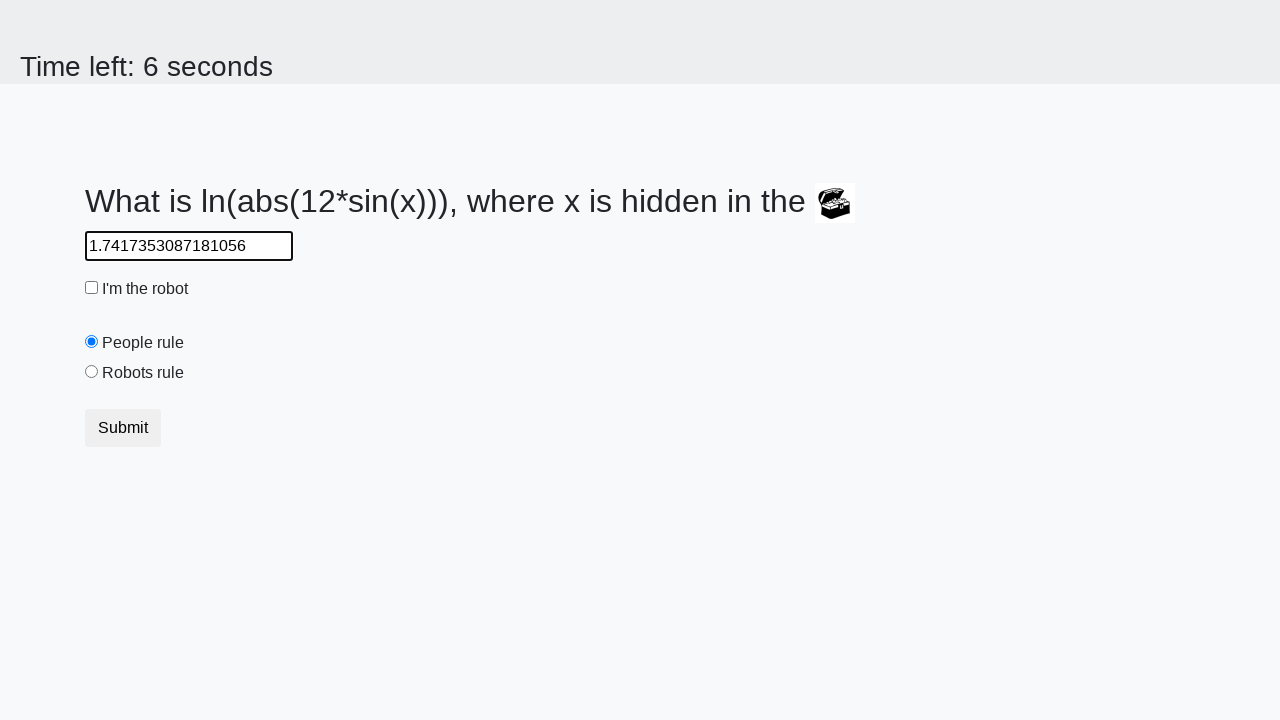

Checked the robot checkbox at (92, 288) on #robotCheckbox
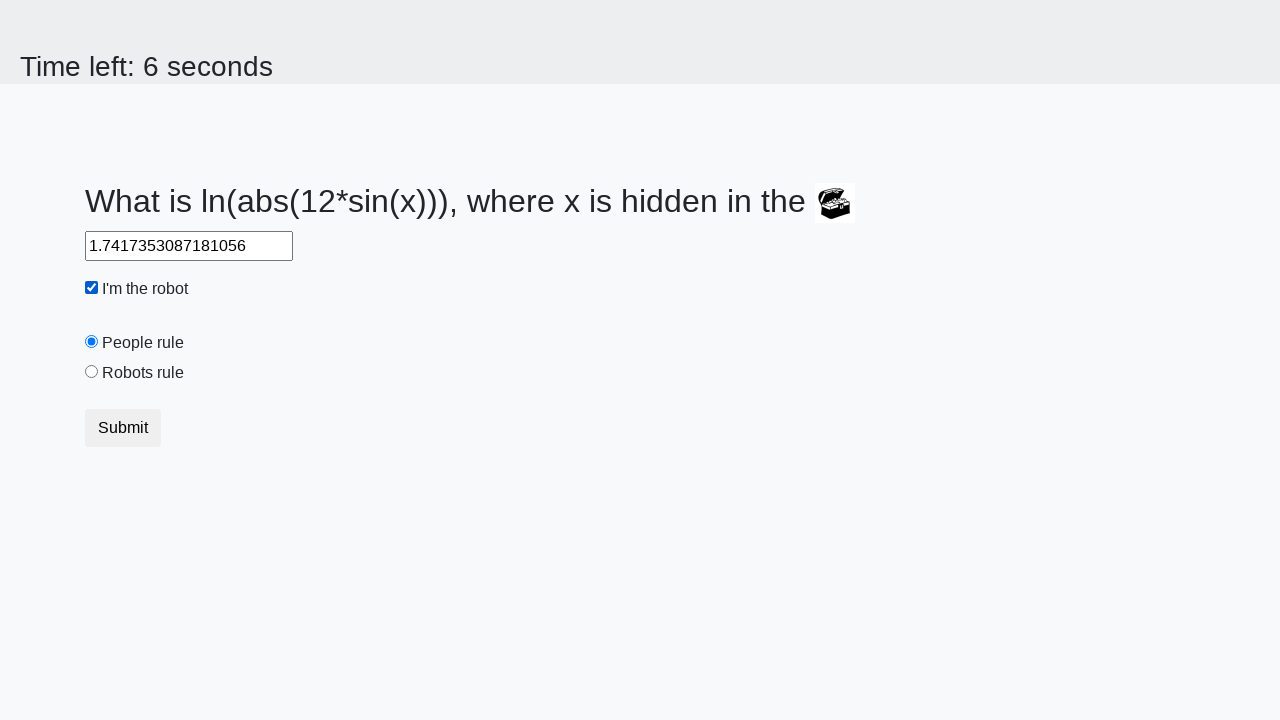

Selected the 'robots' radio button at (92, 372) on [value='robots']
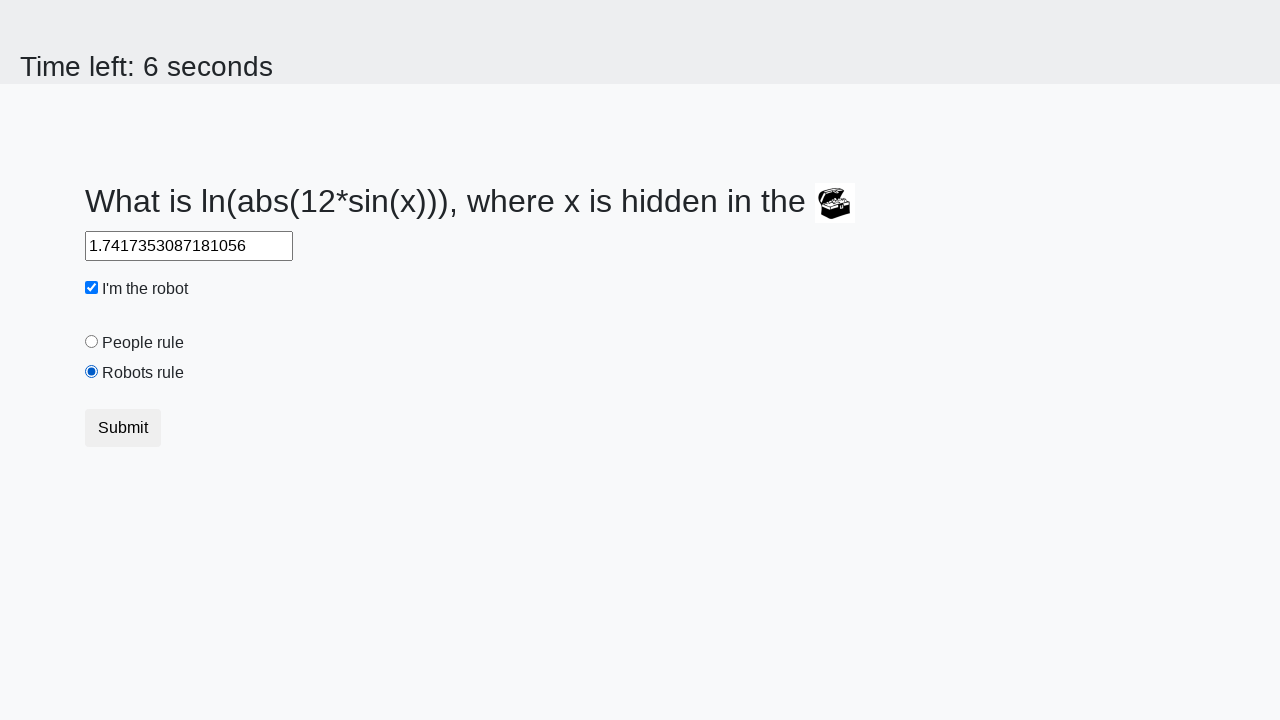

Clicked the submit button at (123, 428) on button.btn
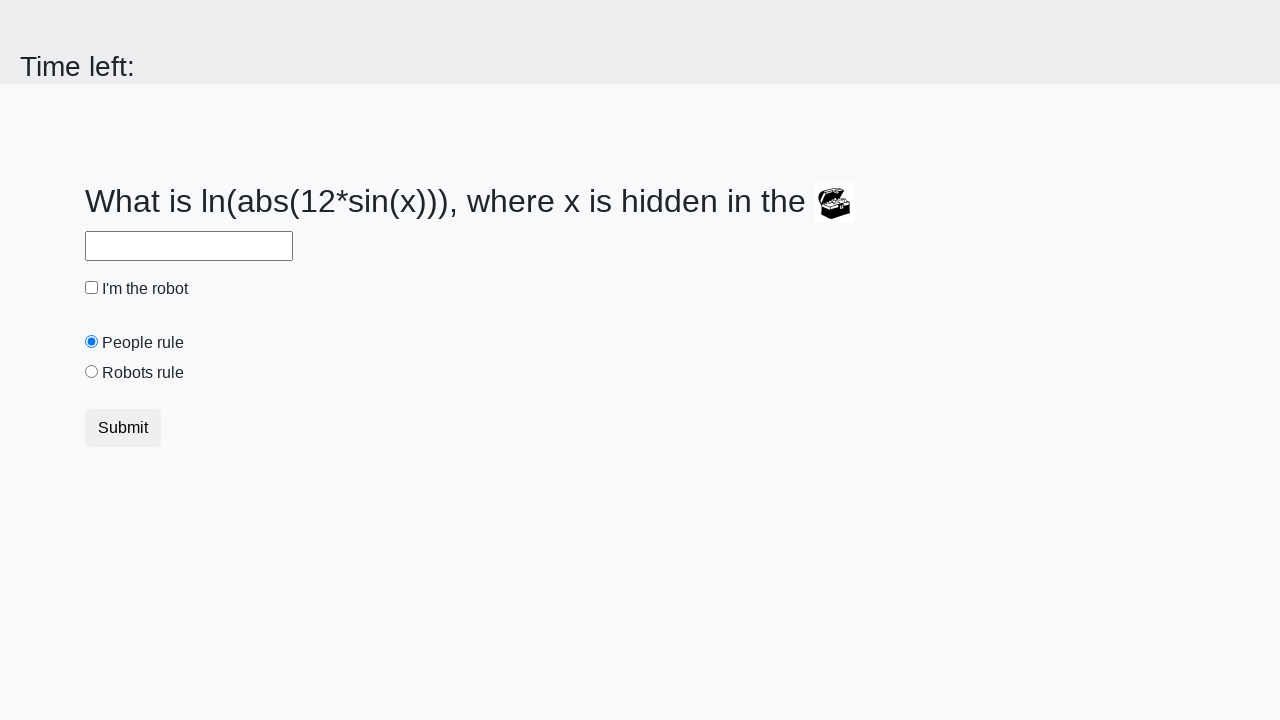

Waited 2 seconds for form submission response
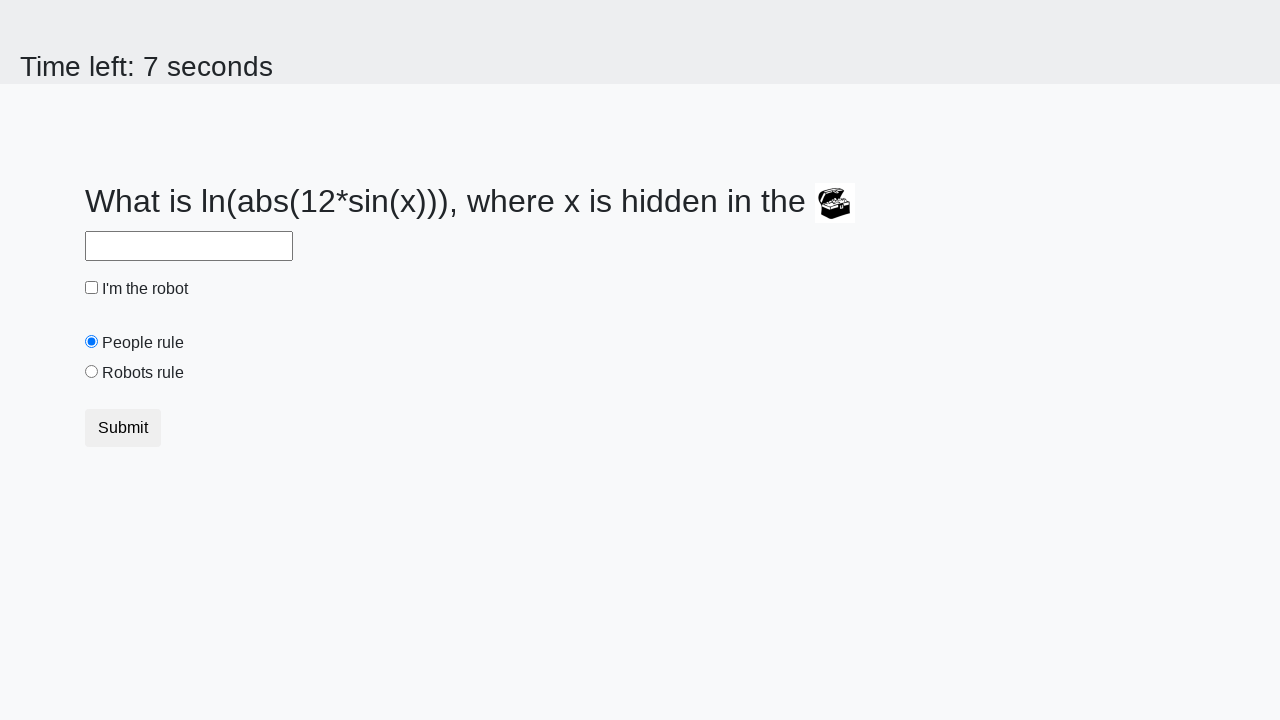

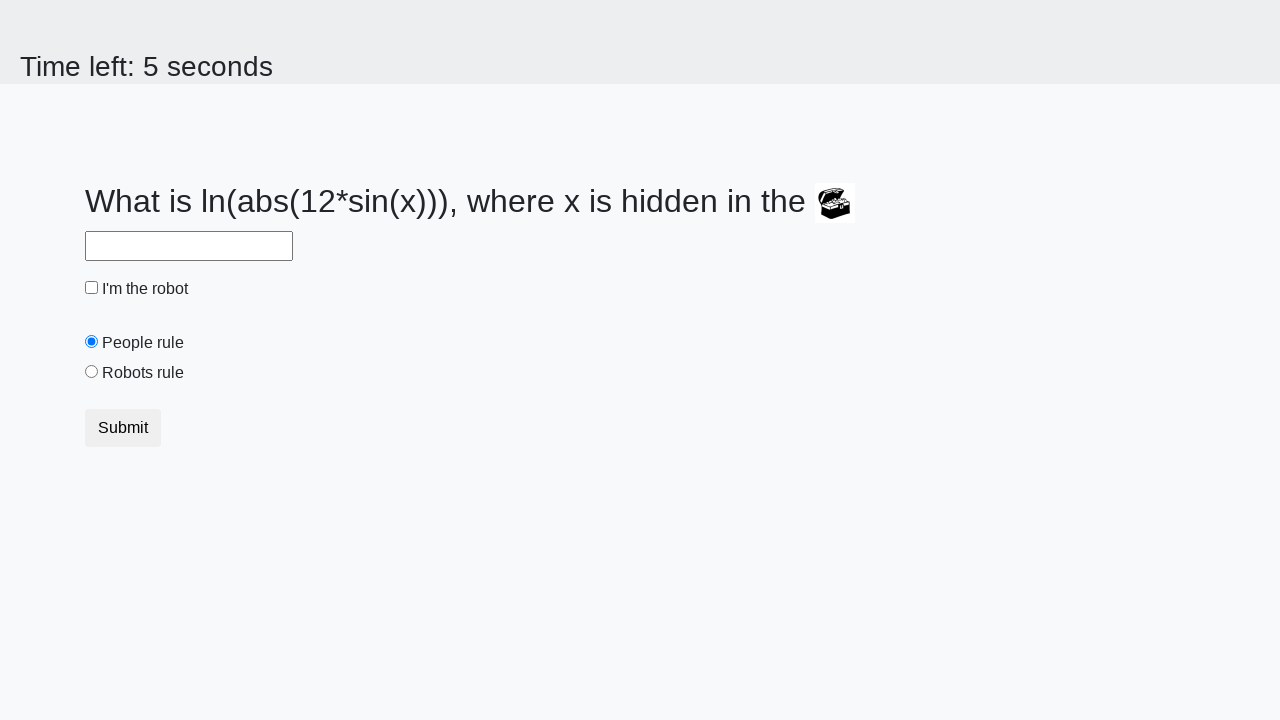